Navigates to Flipkart homepage and verifies the page loads by checking the title is available

Starting URL: https://www.flipkart.com

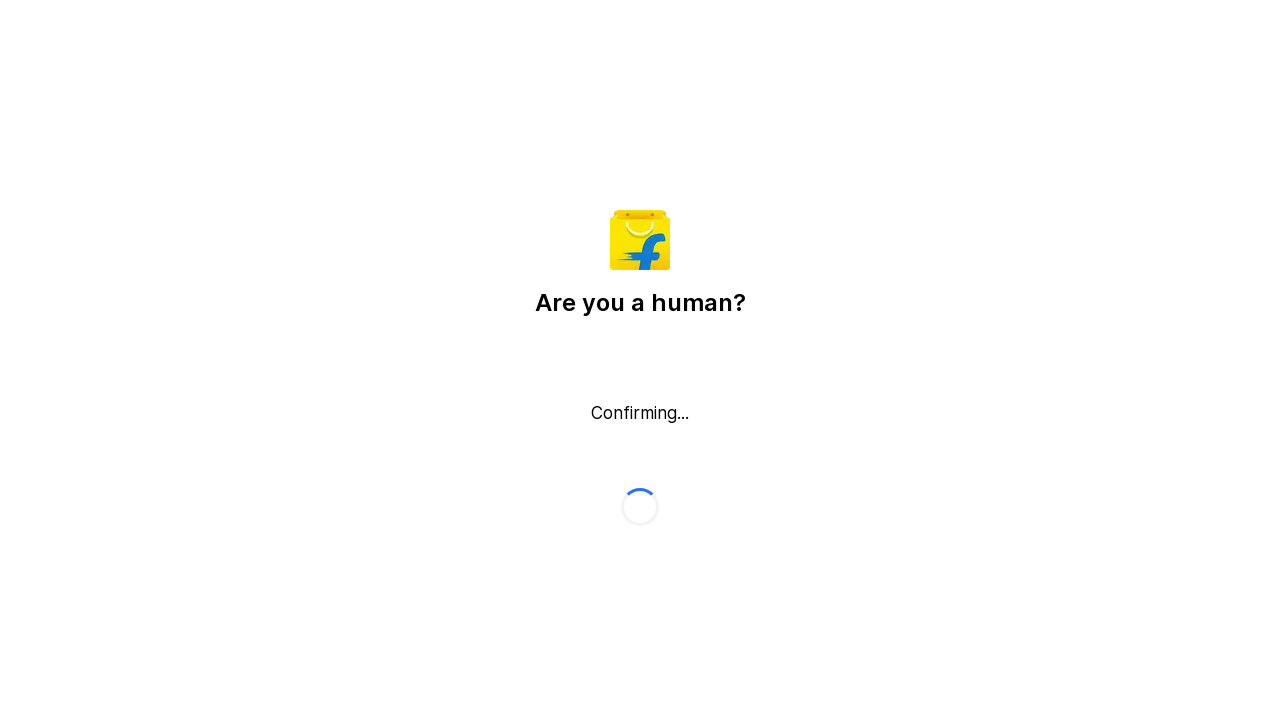

Waited for page to reach domcontentloaded state
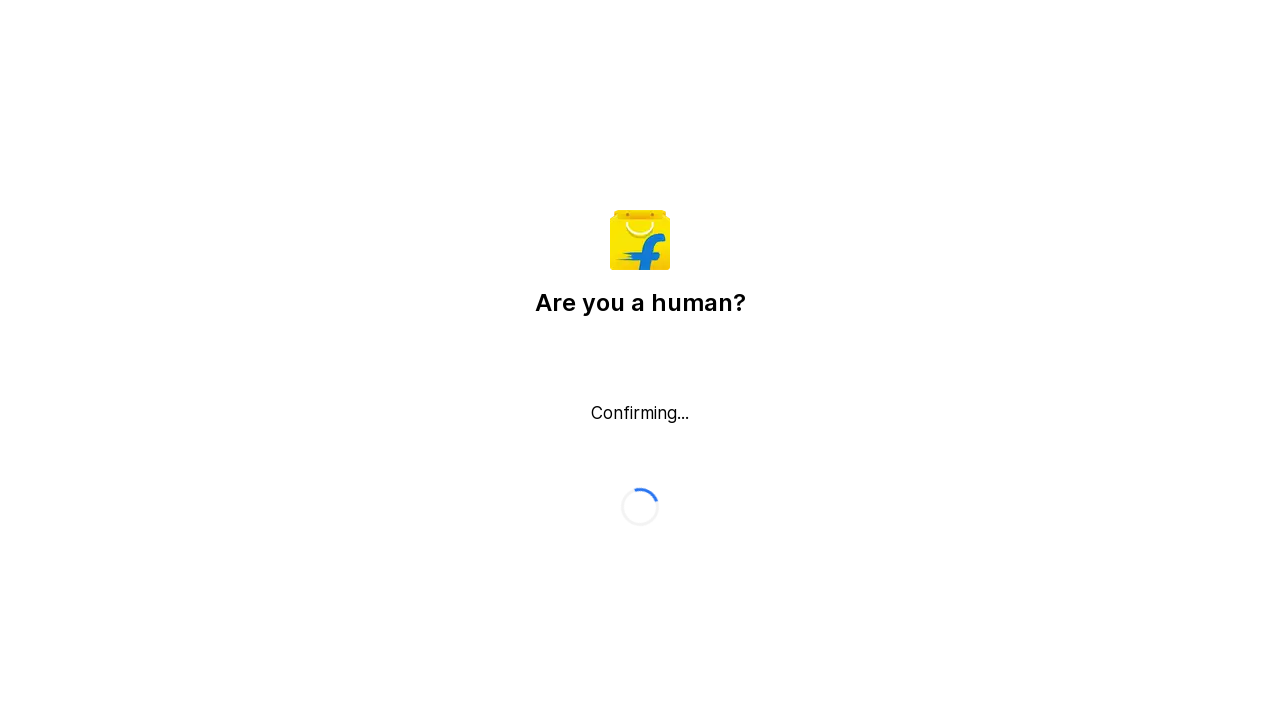

Retrieved page title: 'Flipkart reCAPTCHA'
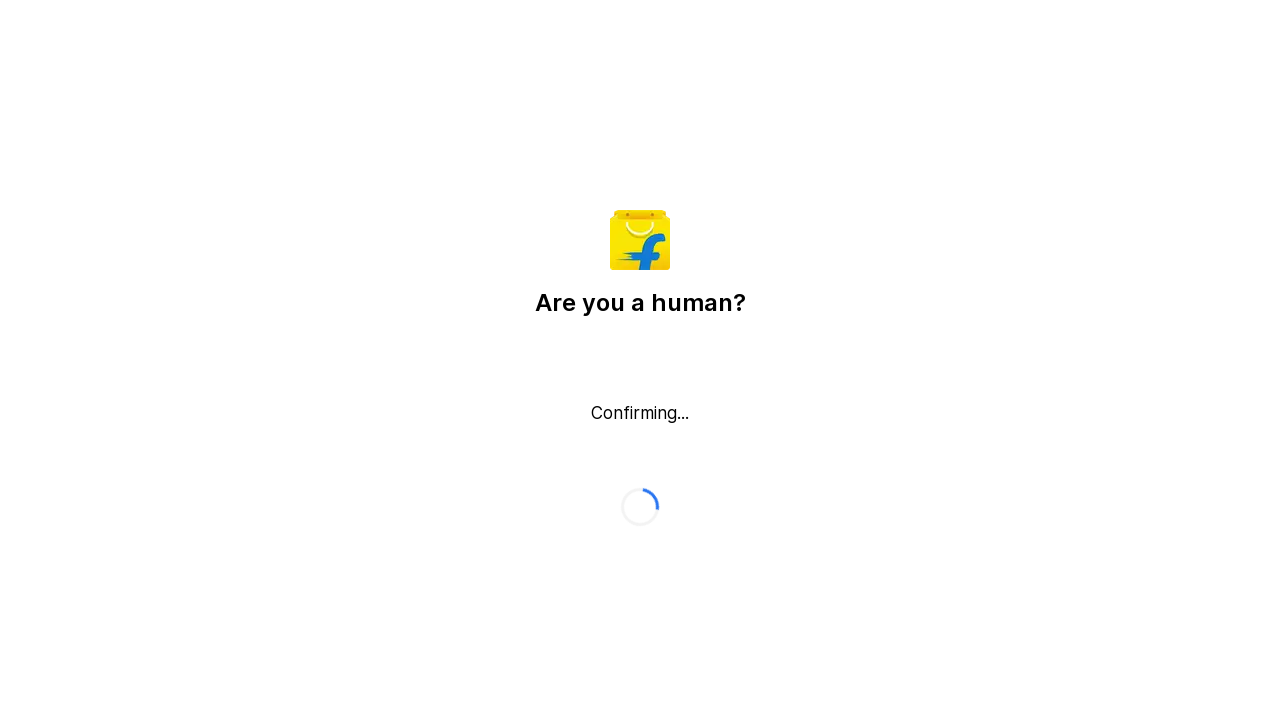

Verified that page title is not empty
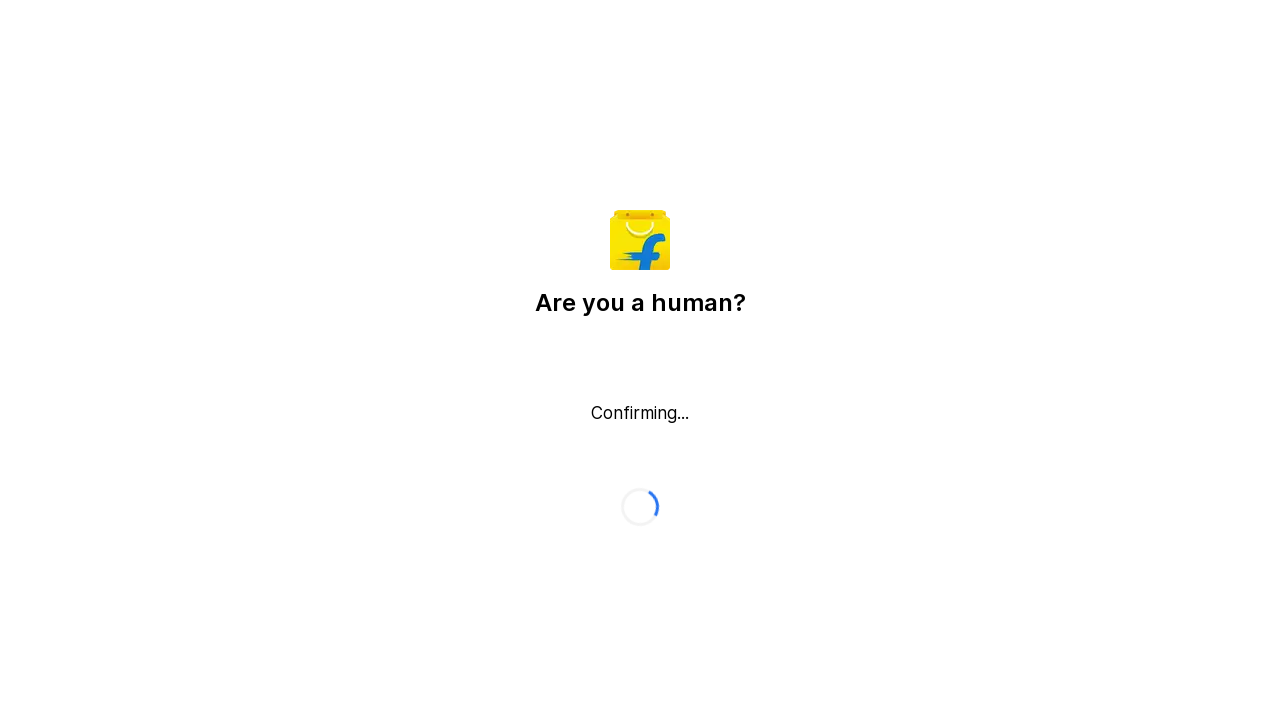

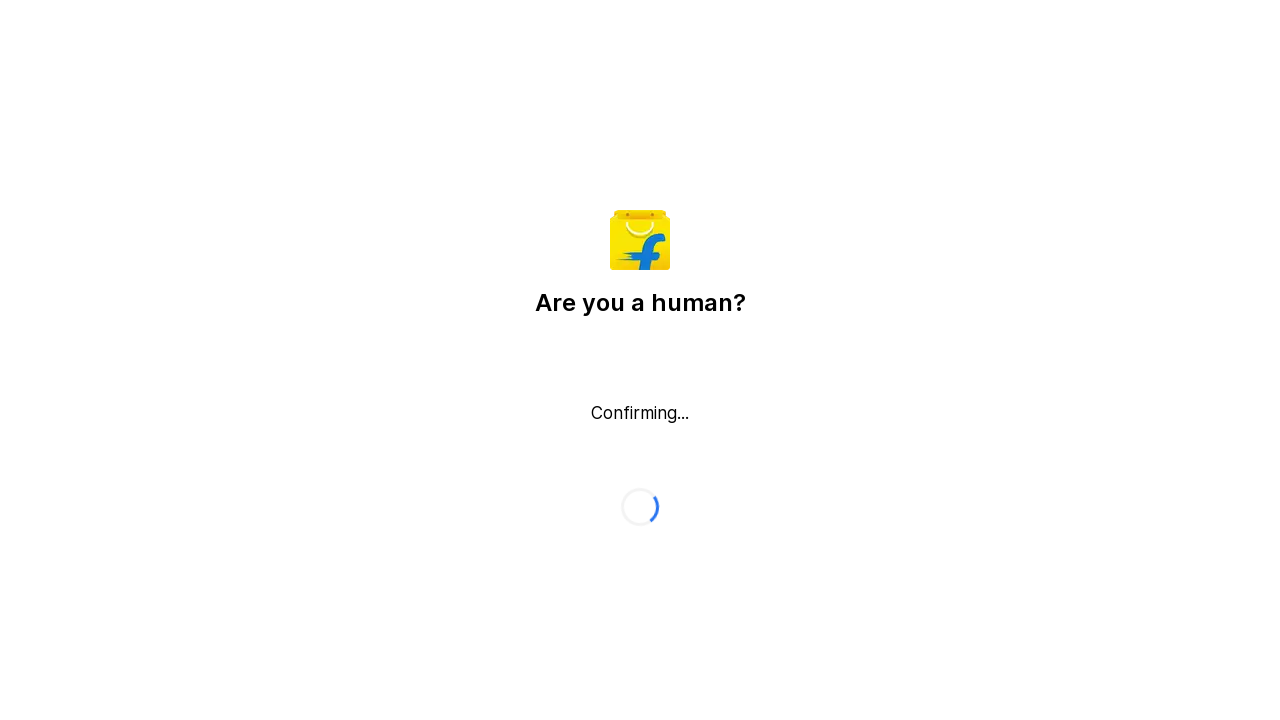